Navigates to Gmail homepage and analyzes the visibility of all elements on the page

Starting URL: http://www.gmail.com

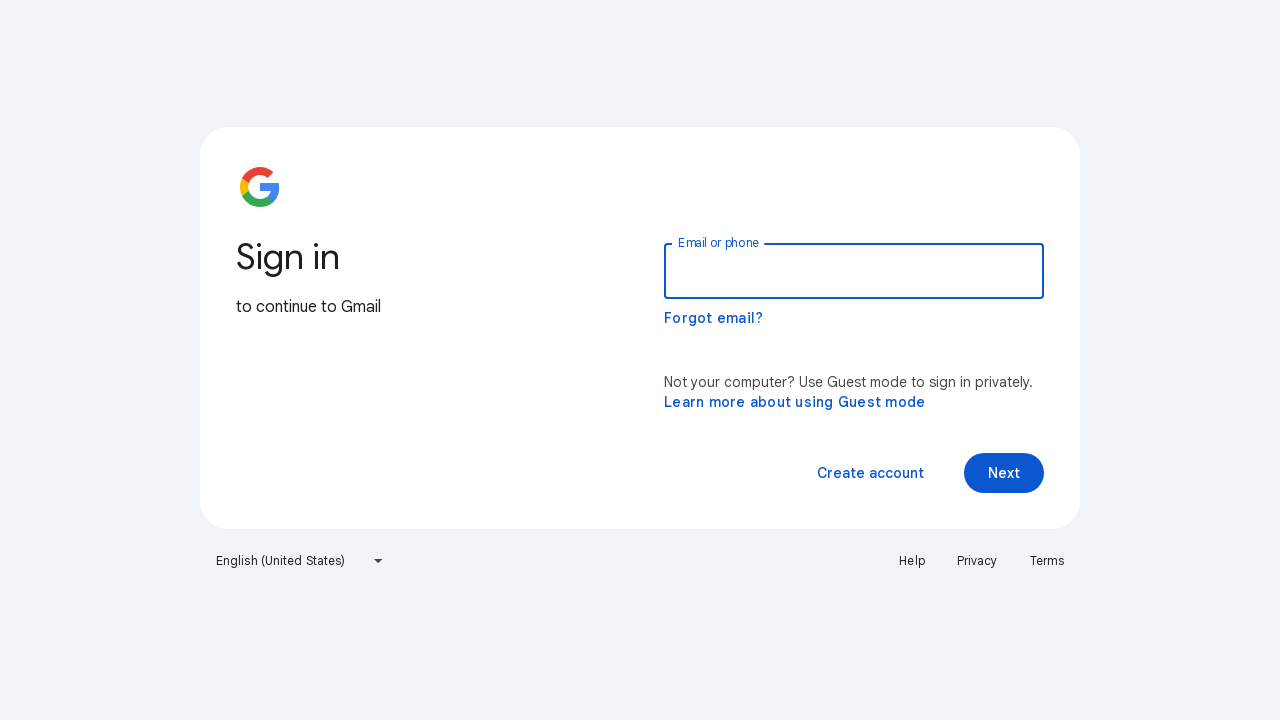

Navigated to Gmail homepage
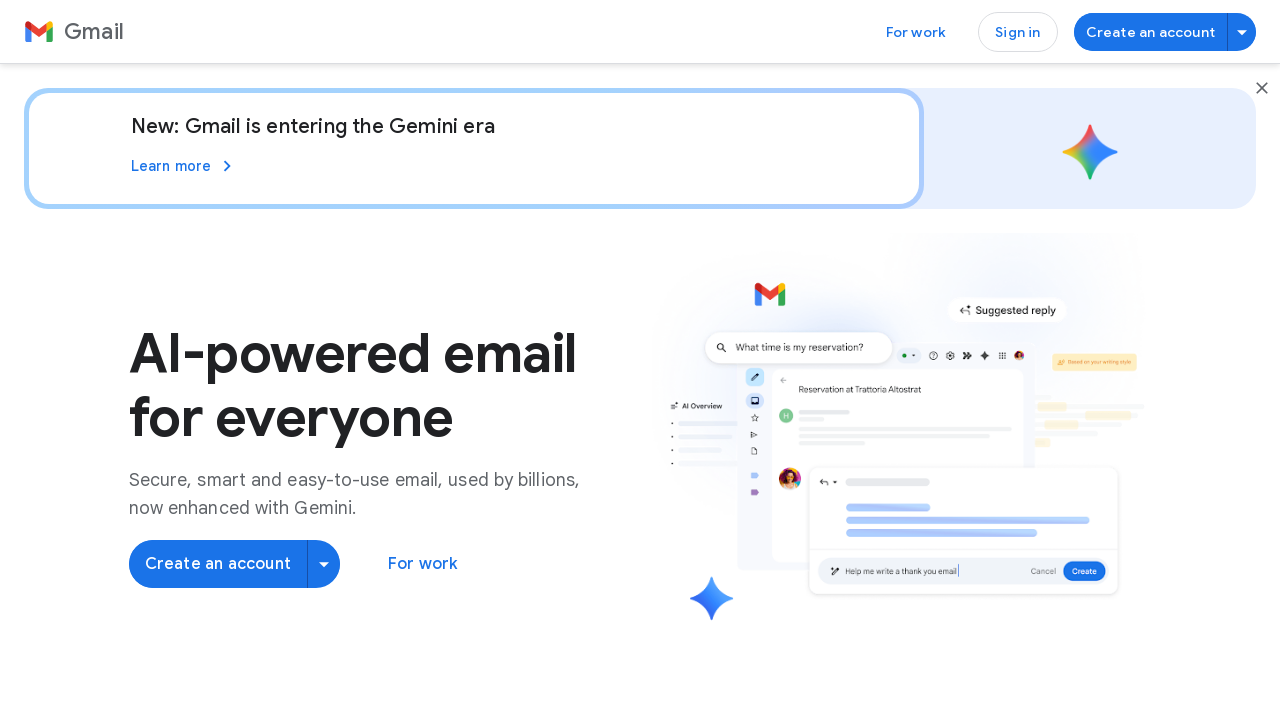

Page loaded with networkidle state
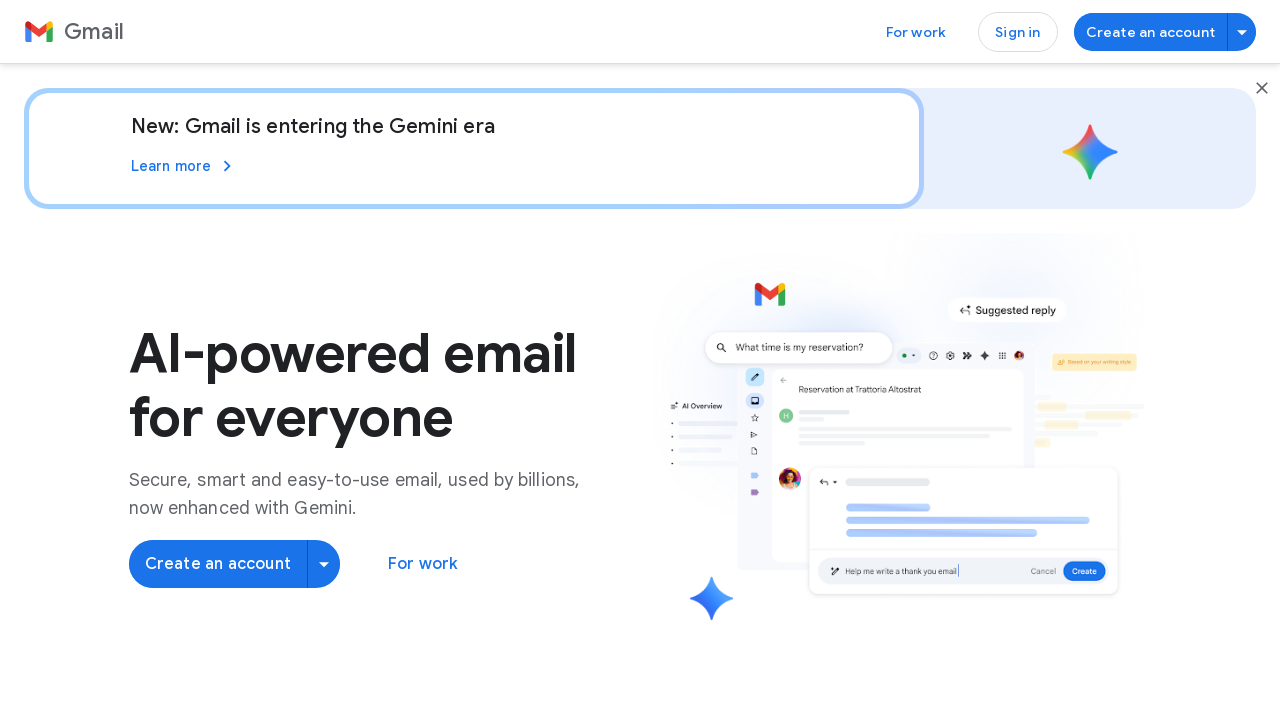

Retrieved all elements on the page using XPath locator
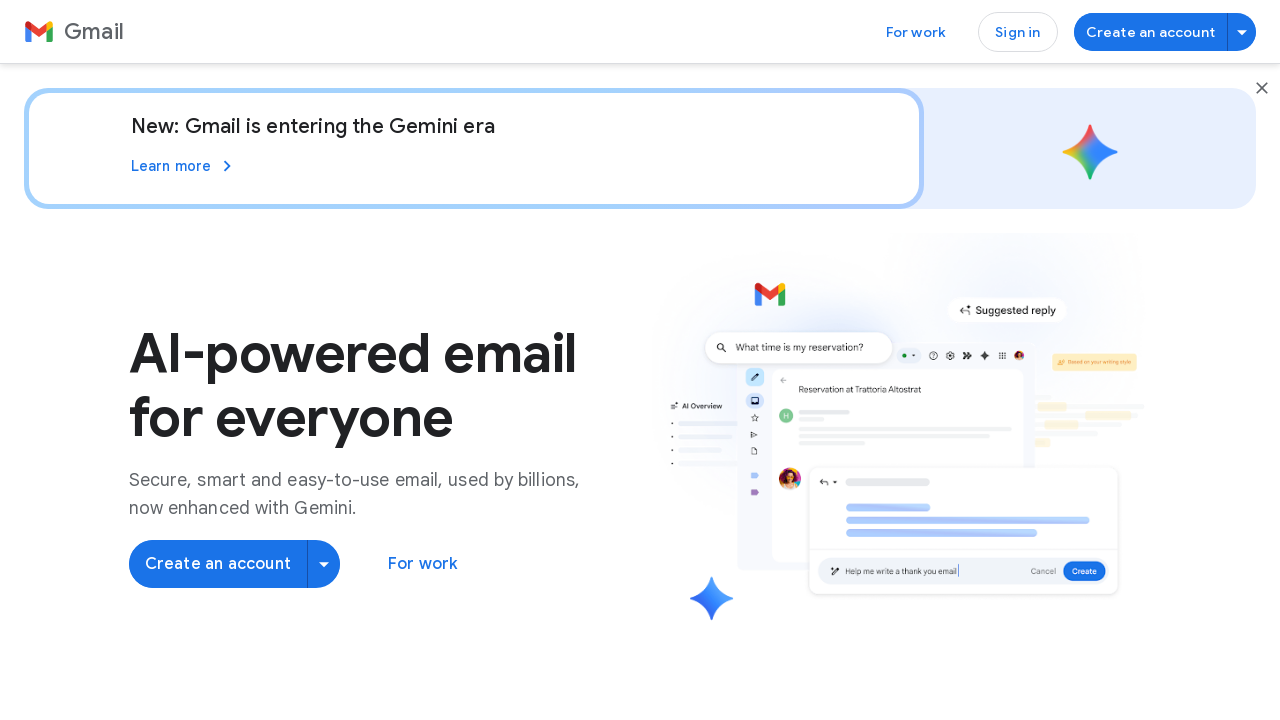

Analyzed visibility of all elements on Gmail homepage
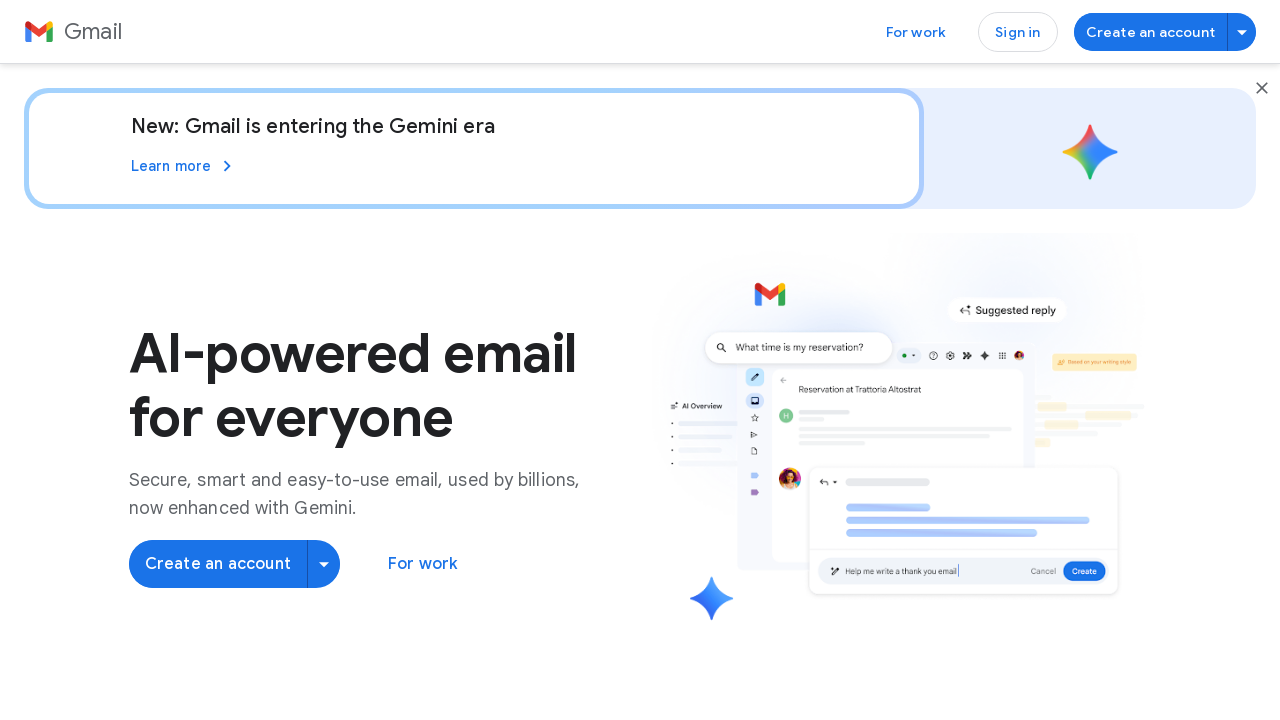

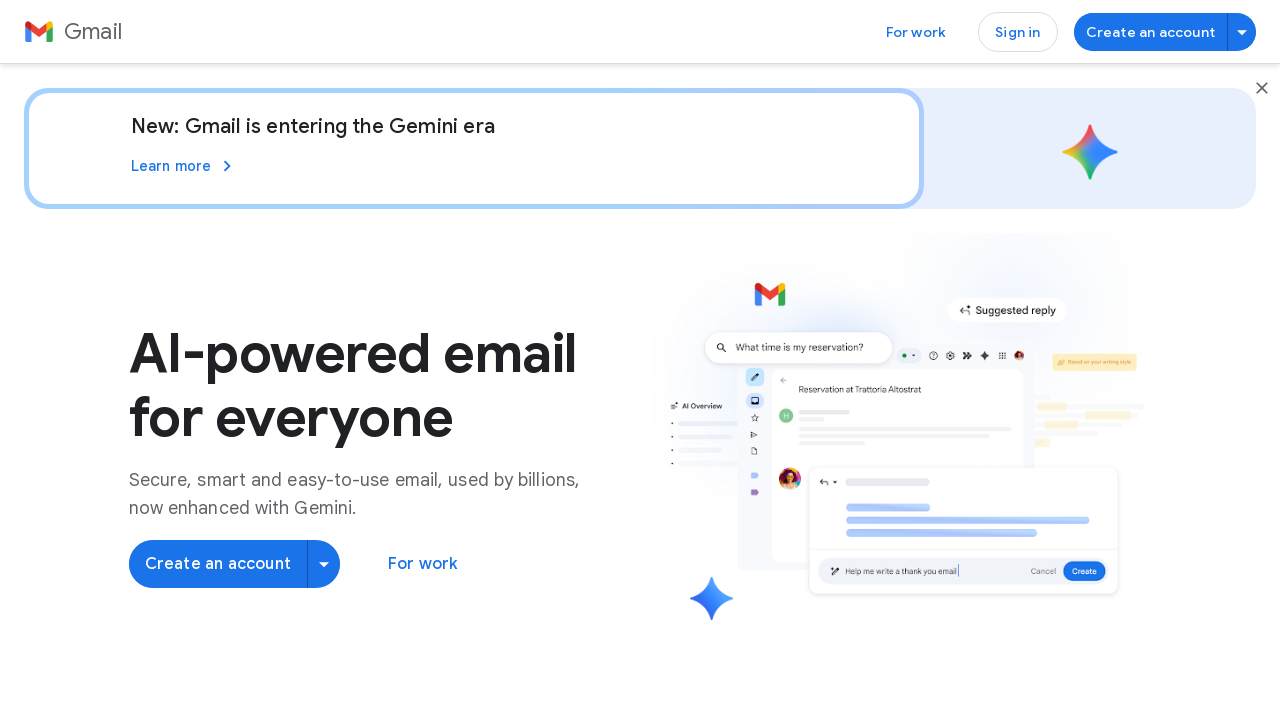